Tests the context click (right-click) action on a button element on a test blog page to verify mouse interaction capabilities.

Starting URL: http://only-testing-blog.blogspot.com/

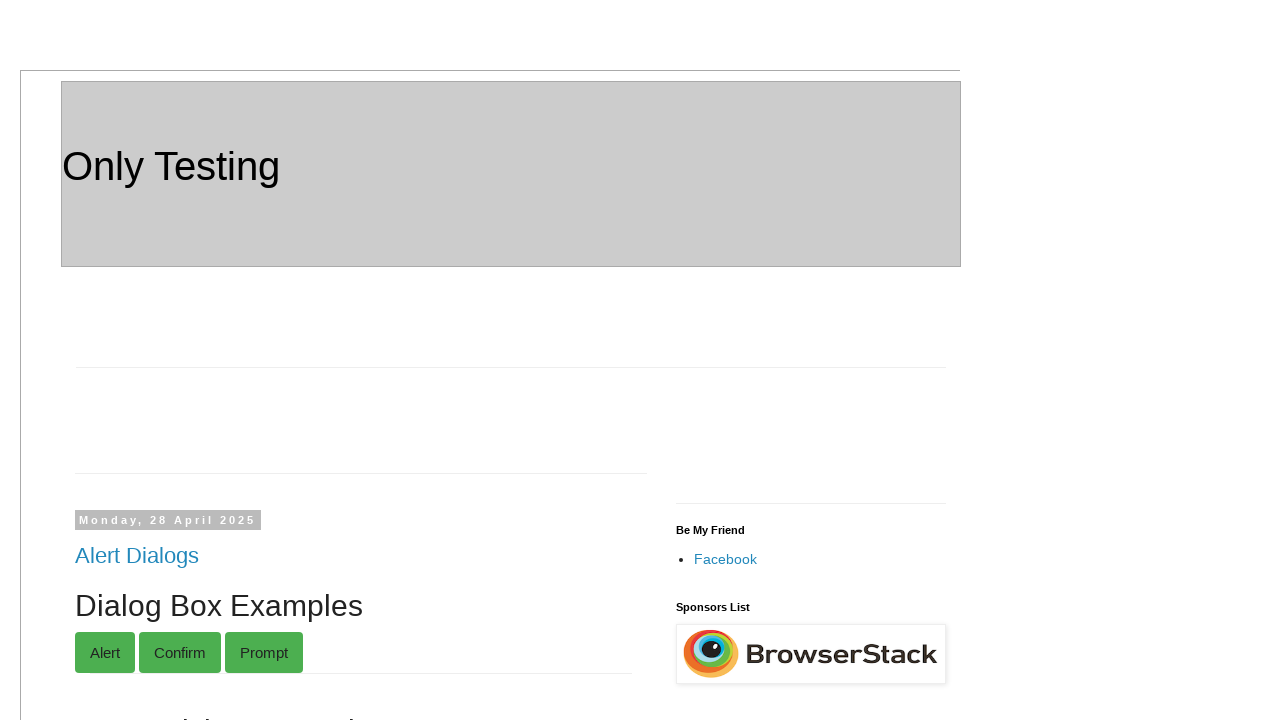

Waited for button 'Me To See' to become visible
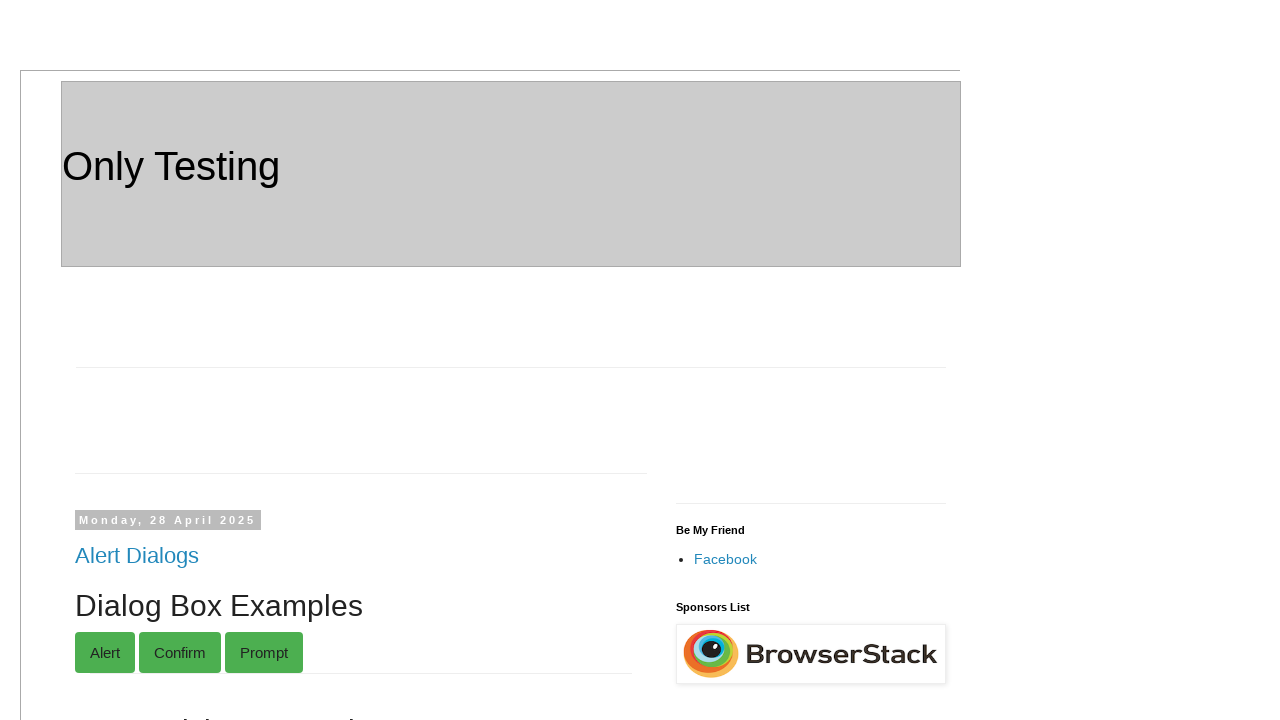

Performed right-click (context click) on 'Me To See' button at (186, 360) on xpath=//button[contains(text(),'Me To See')]
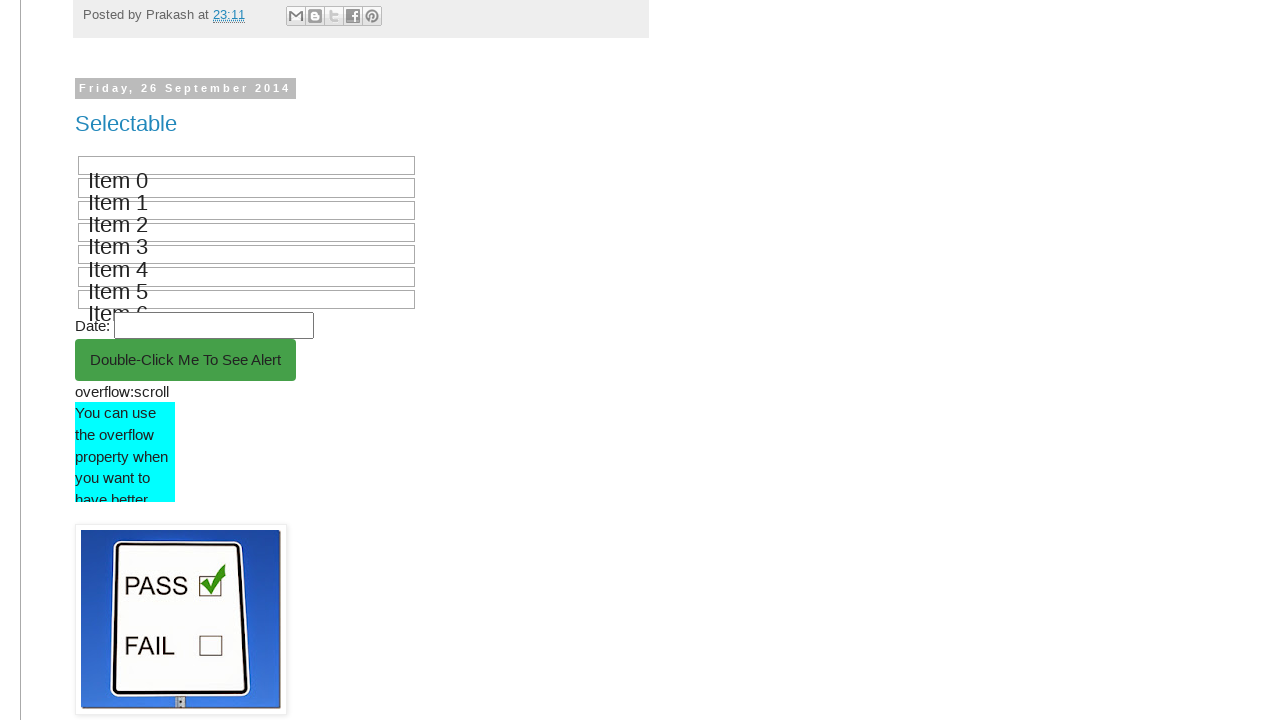

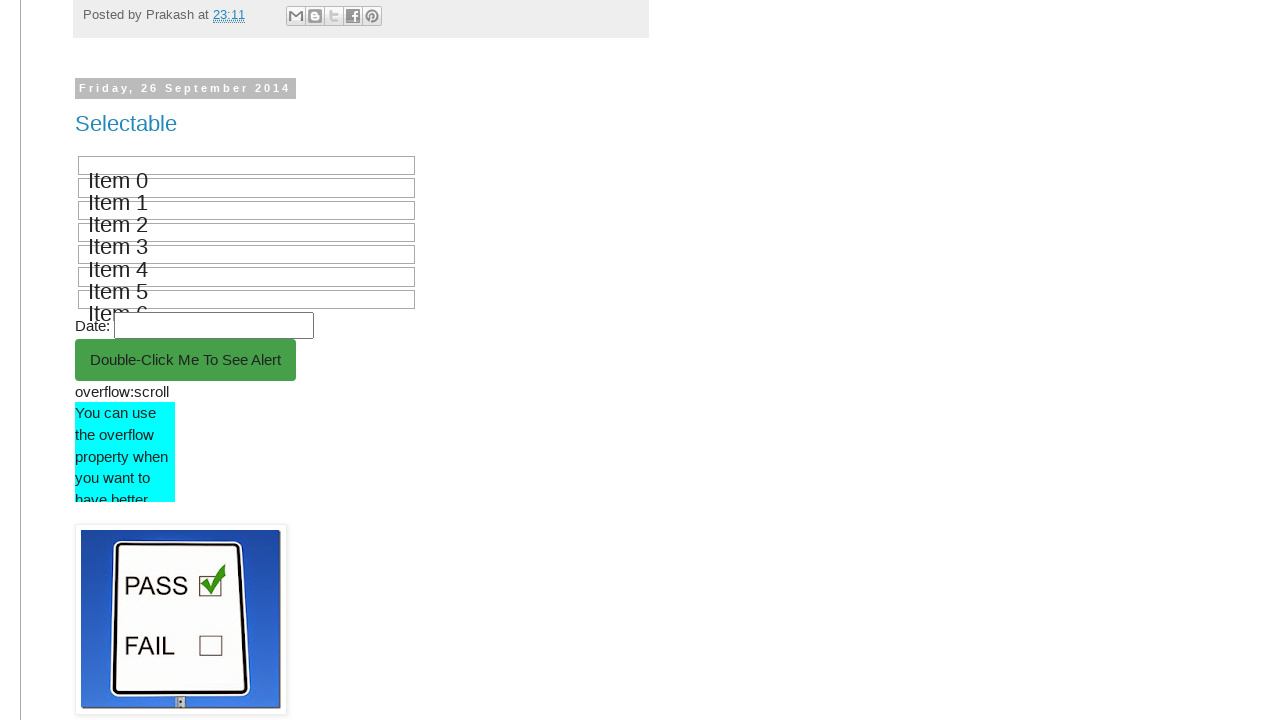